Tests JavaScript prompt dialog by clicking the third button, entering a name in the prompt, accepting it, and verifying the name appears in the result message

Starting URL: https://the-internet.herokuapp.com/javascript_alerts

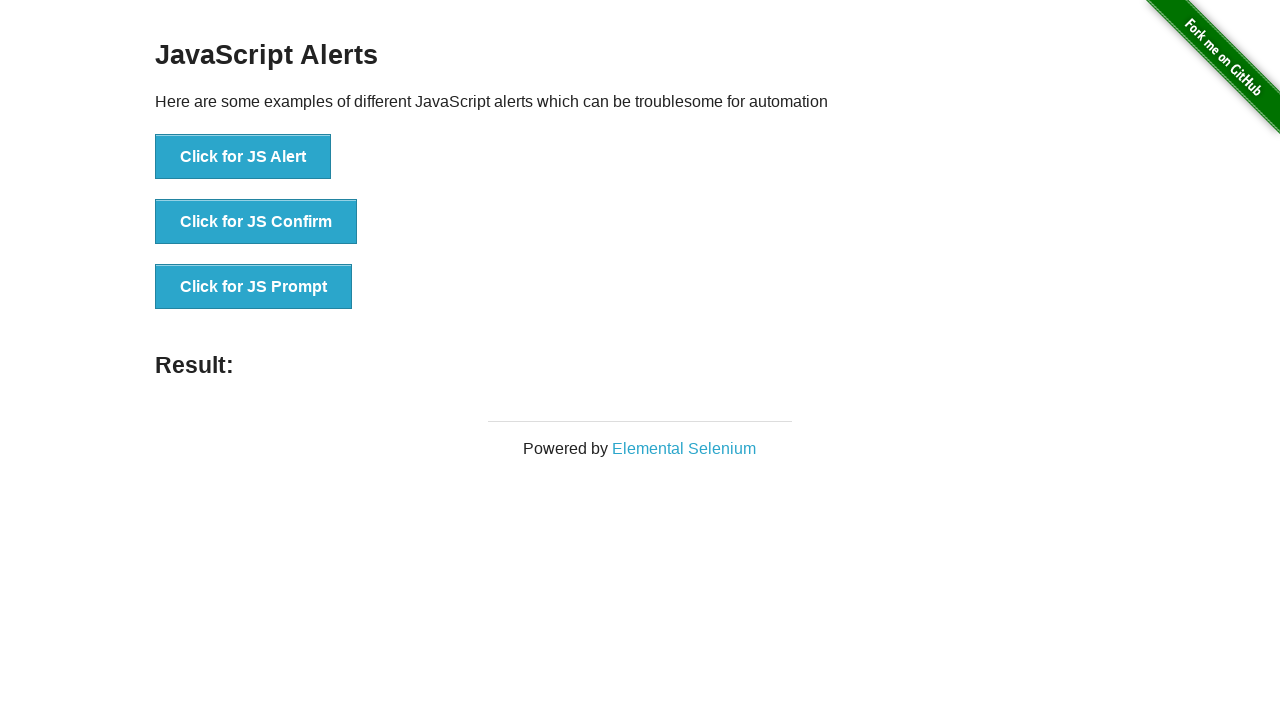

Set up dialog handler to accept prompt with text 'Marcus'
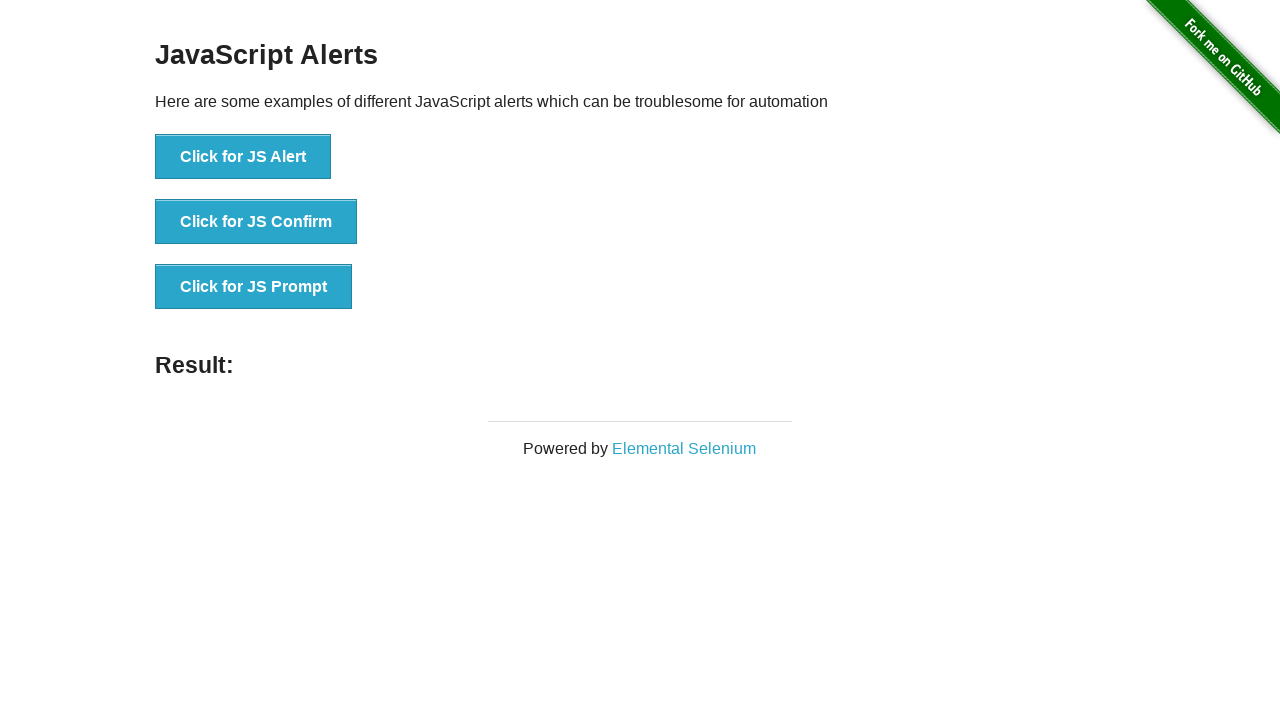

Clicked third button to trigger JavaScript prompt dialog at (254, 287) on button[onclick='jsPrompt()']
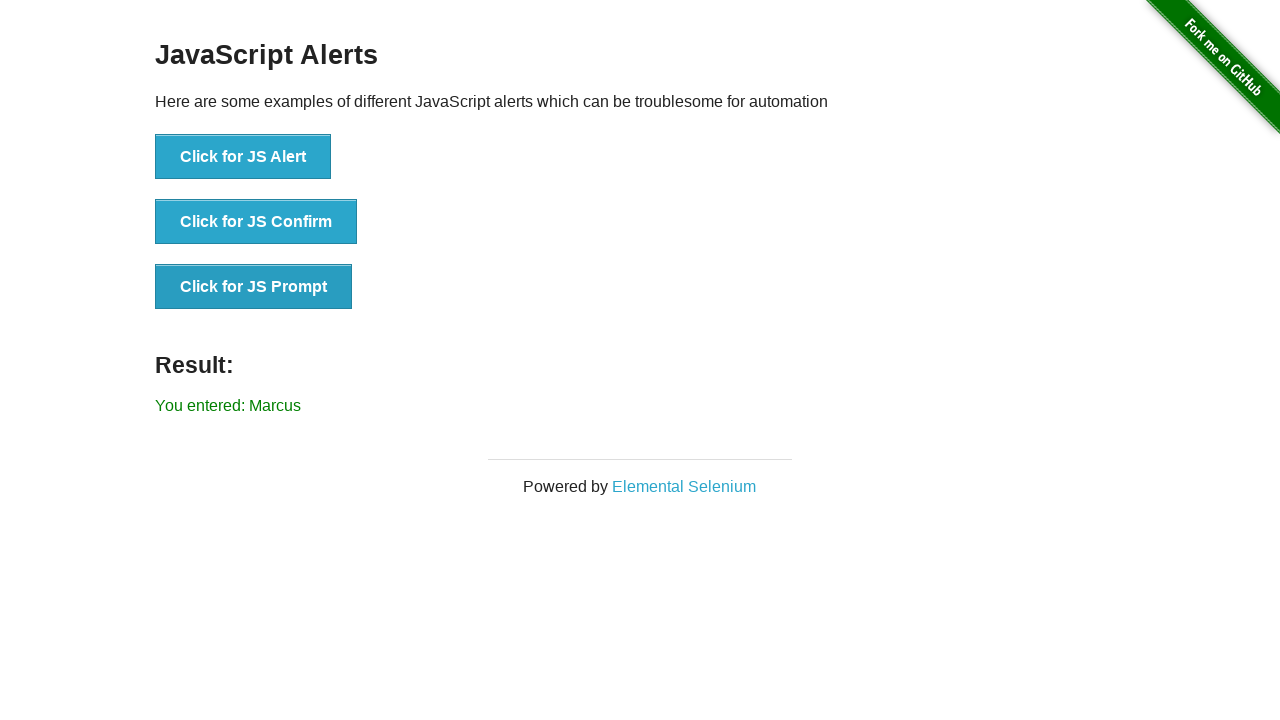

Result message element loaded after prompt was accepted
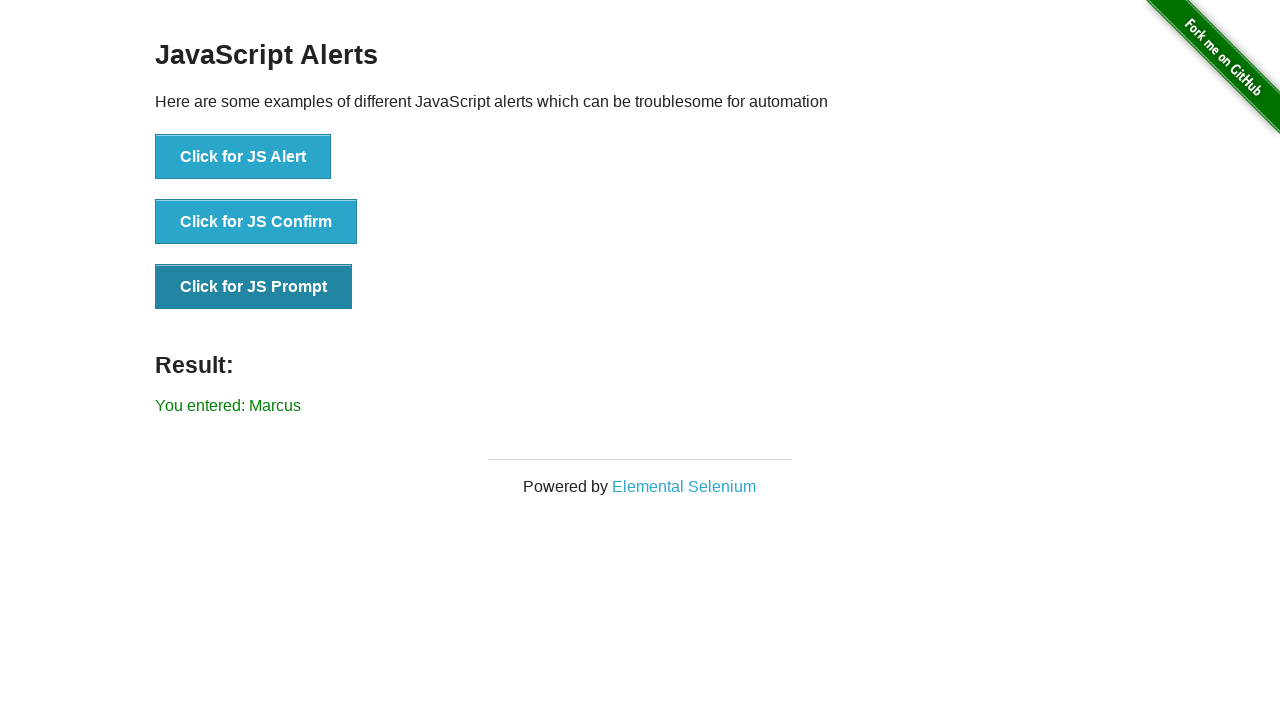

Retrieved result message text content
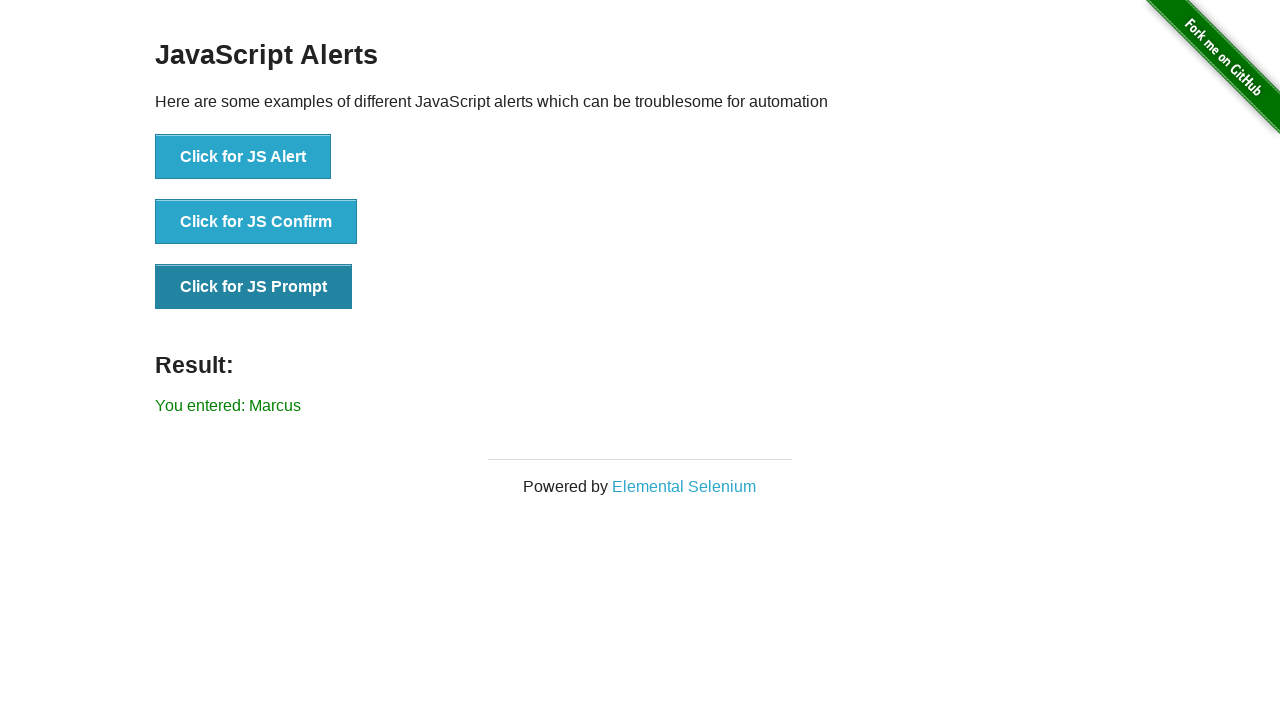

Verified that result message contains 'Marcus'
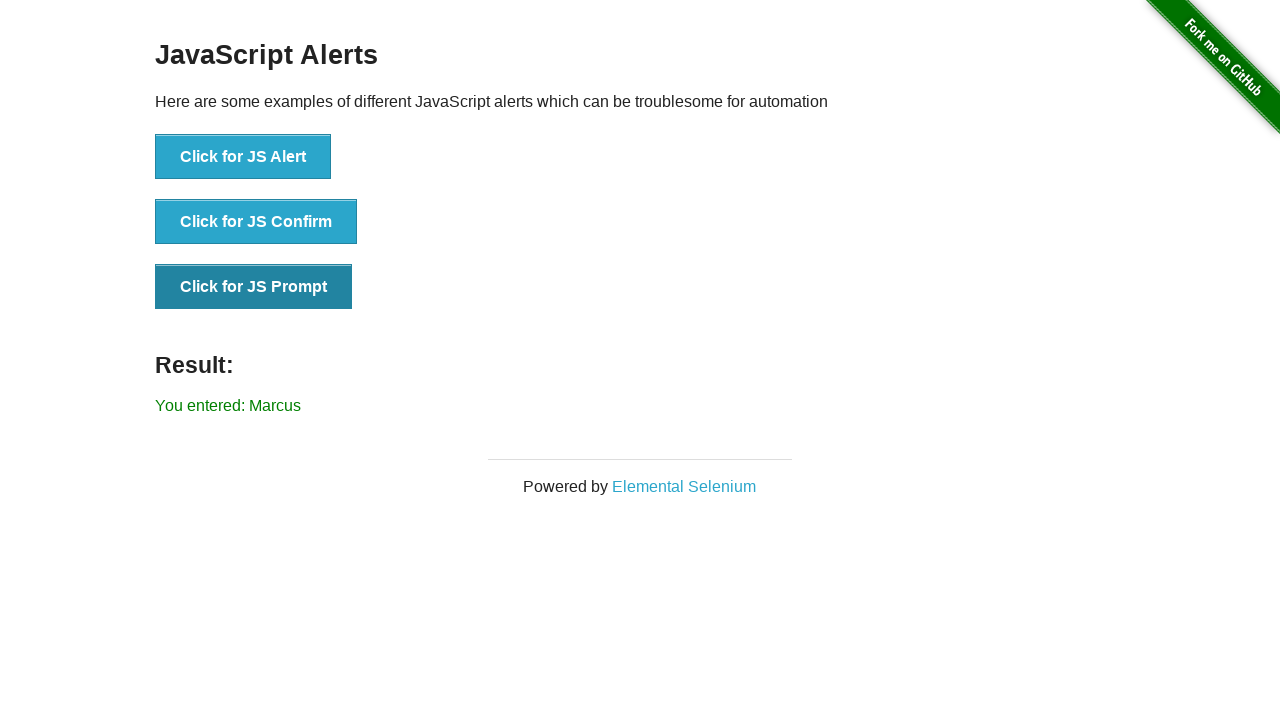

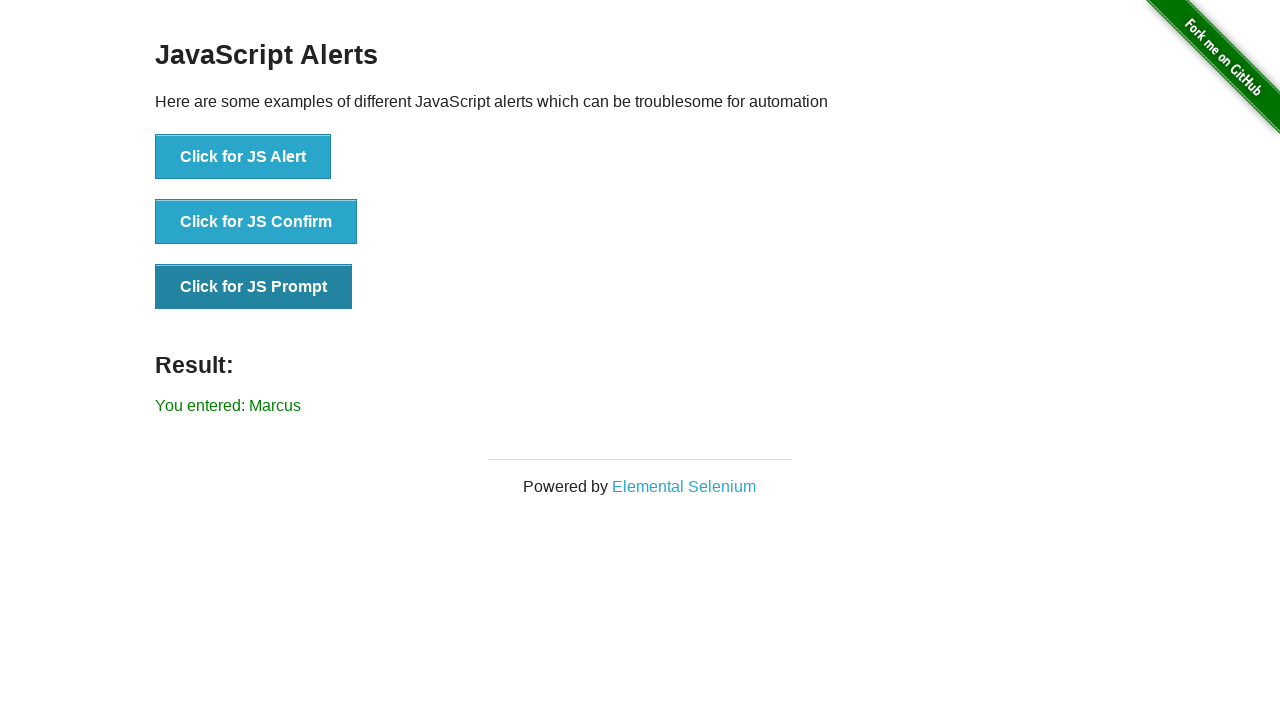